Navigates to a travel agency website, clicks the find flights button, and verifies that flight results are displayed

Starting URL: https://blazedemo.com/

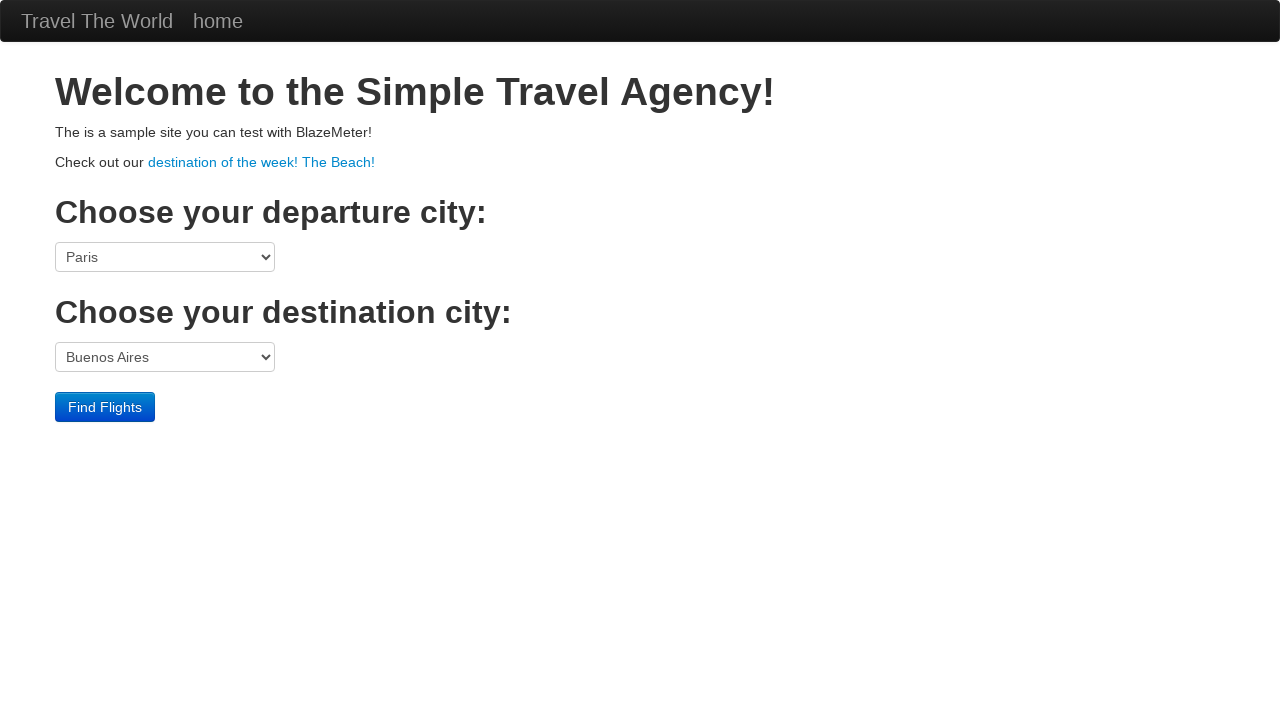

Clicked the find flights button at (105, 407) on xpath=/html/body/div[3]/form/div/input
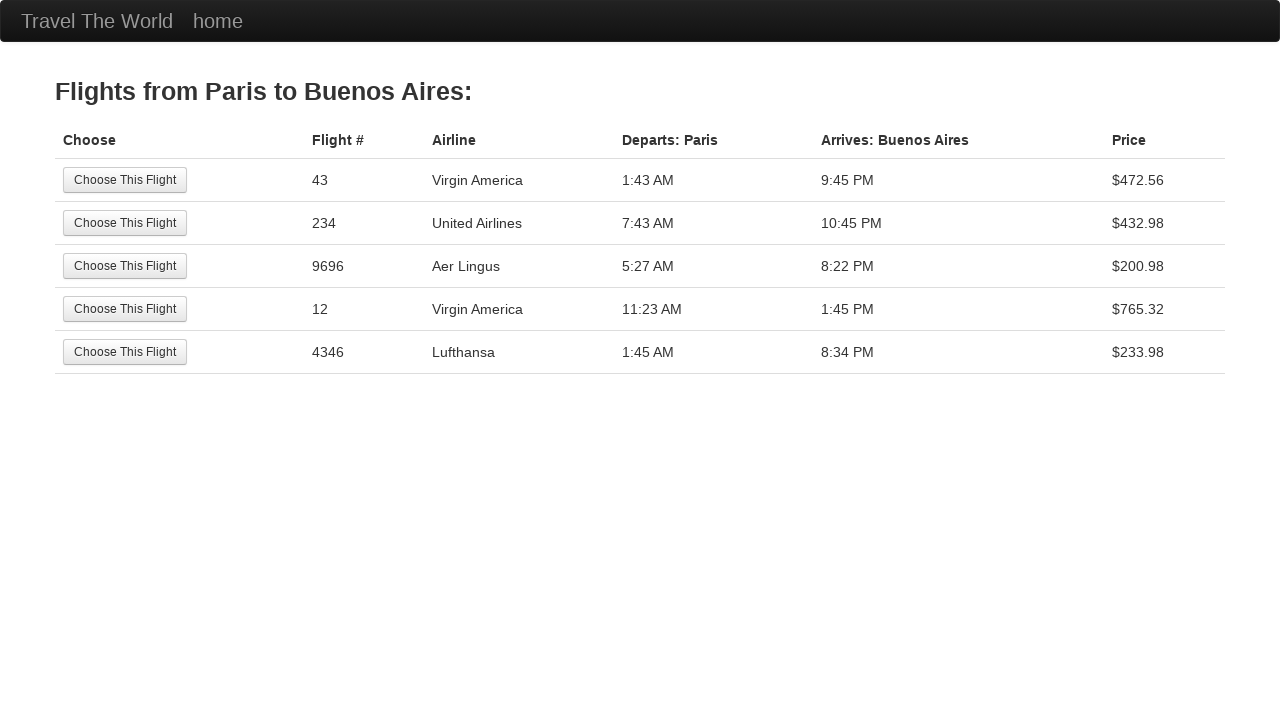

Flight results page loaded with flights from Paris to Buenos Aires
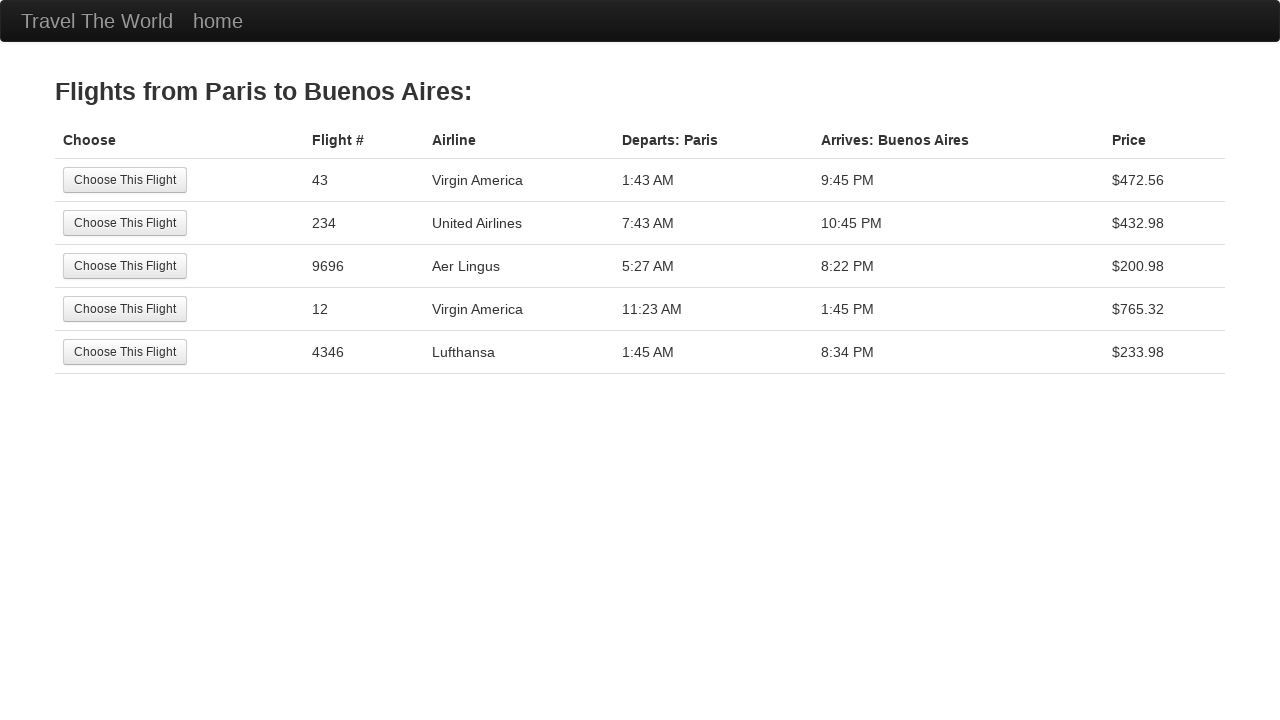

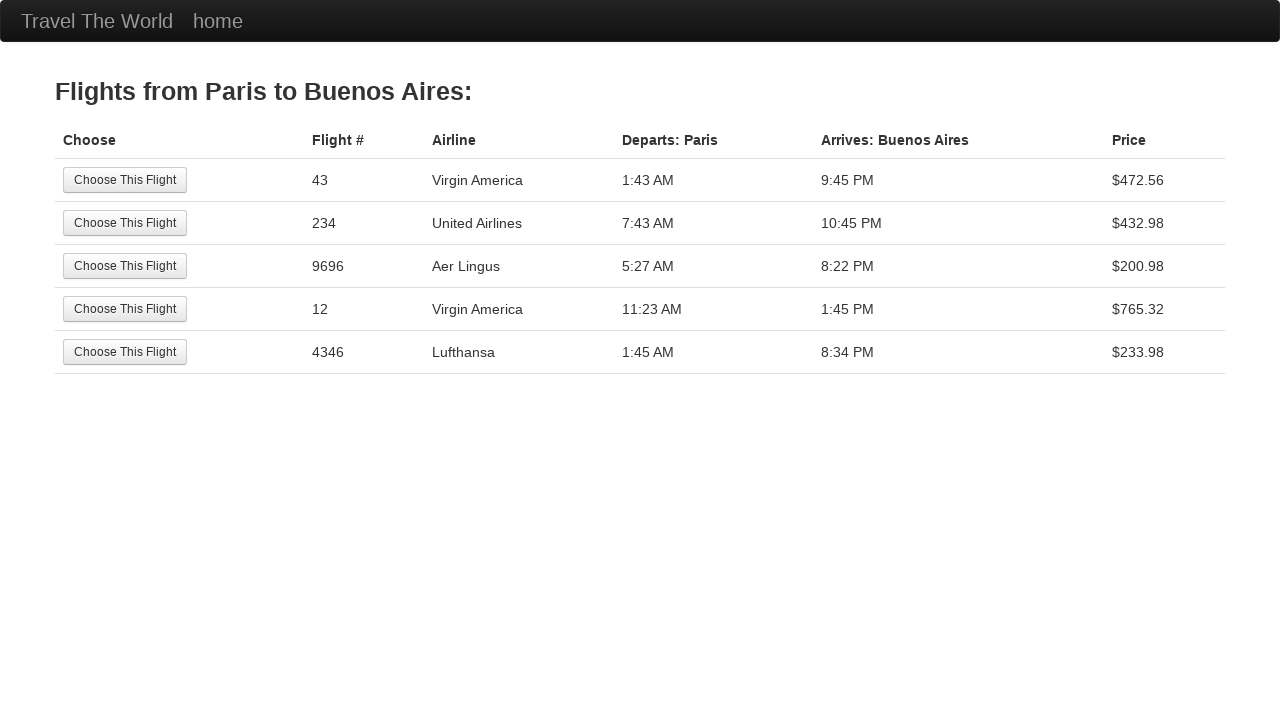